Navigates to GitHub homepage and verifies the page loads successfully by checking the page title

Starting URL: https://github.com

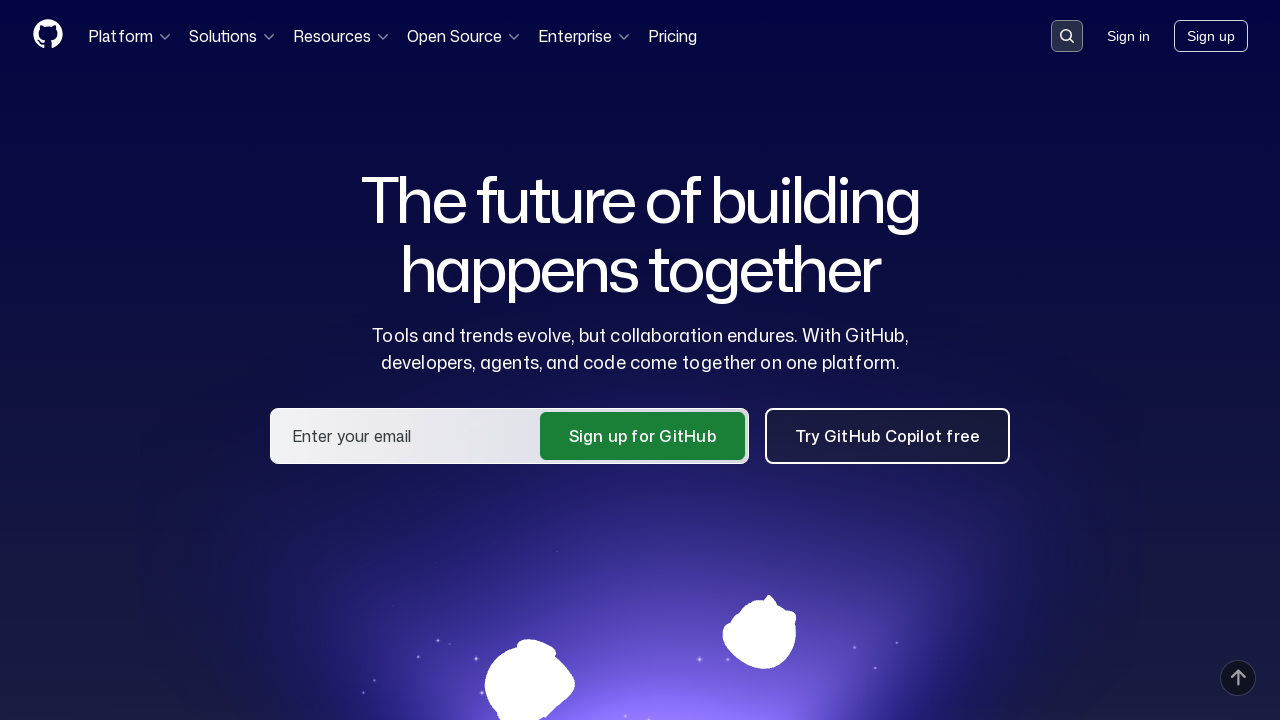

Navigated to GitHub homepage
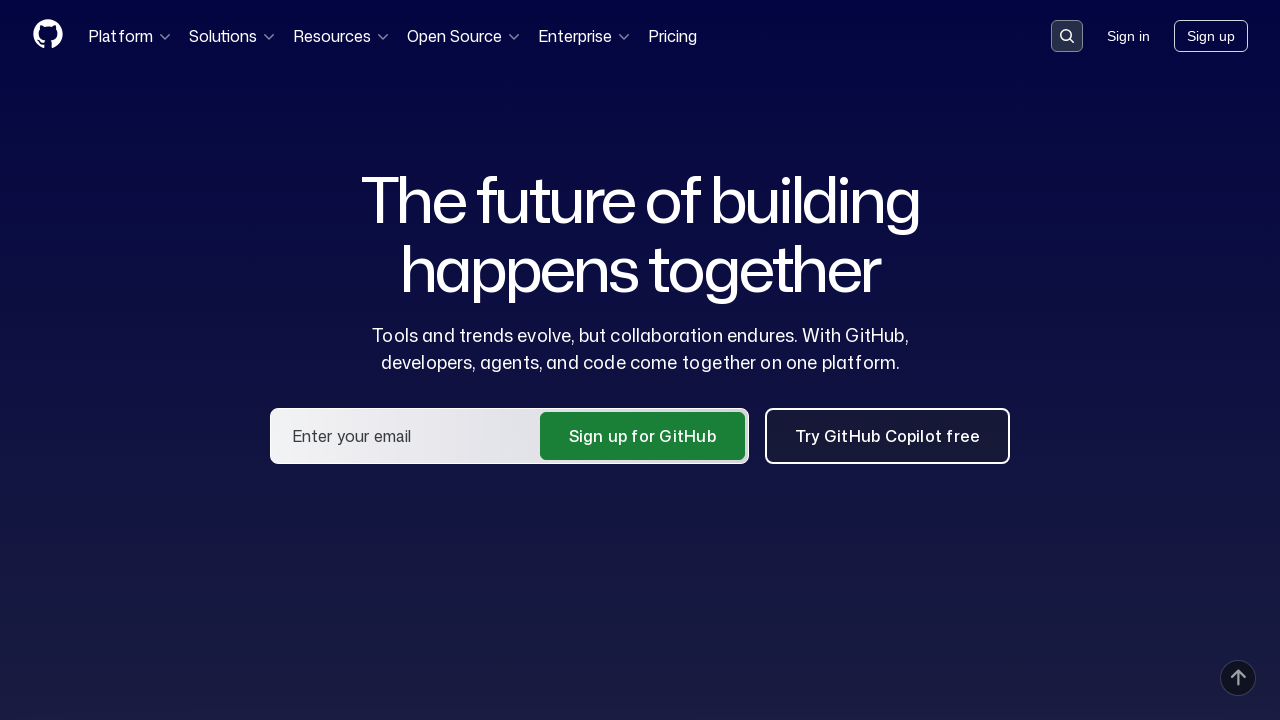

Page DOM content loaded
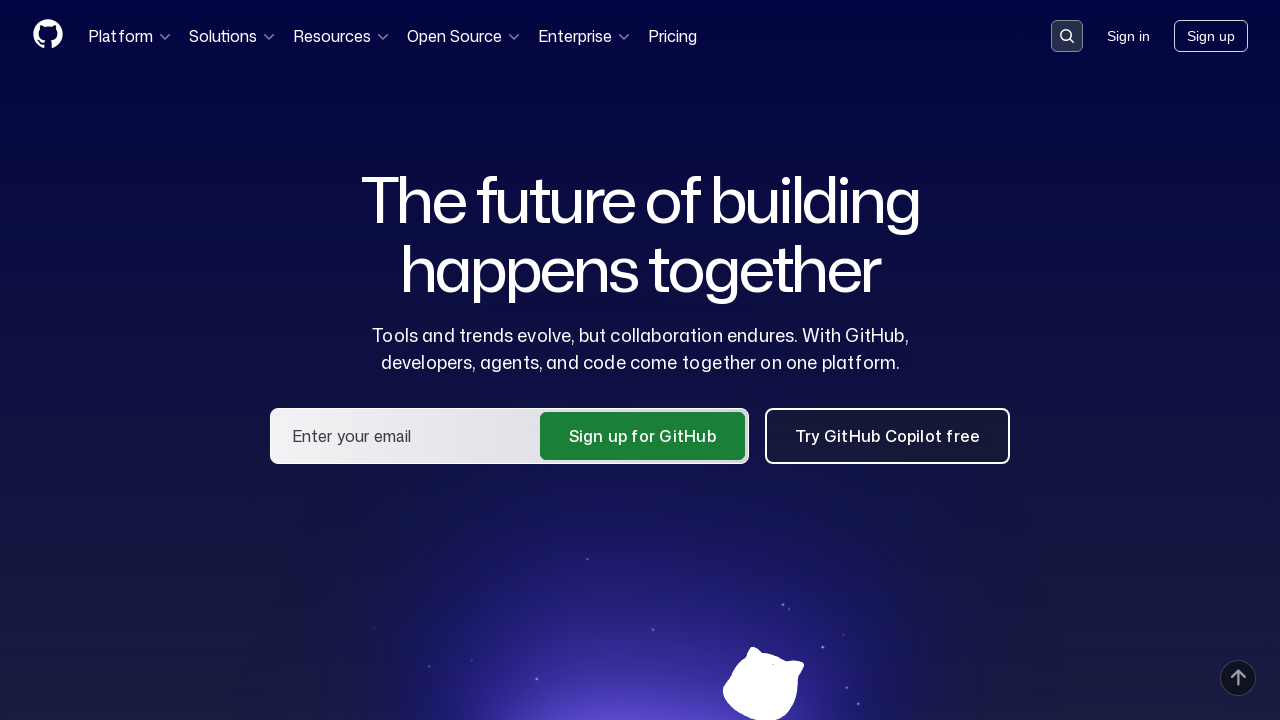

Verified page title contains 'GitHub' - homepage loaded successfully
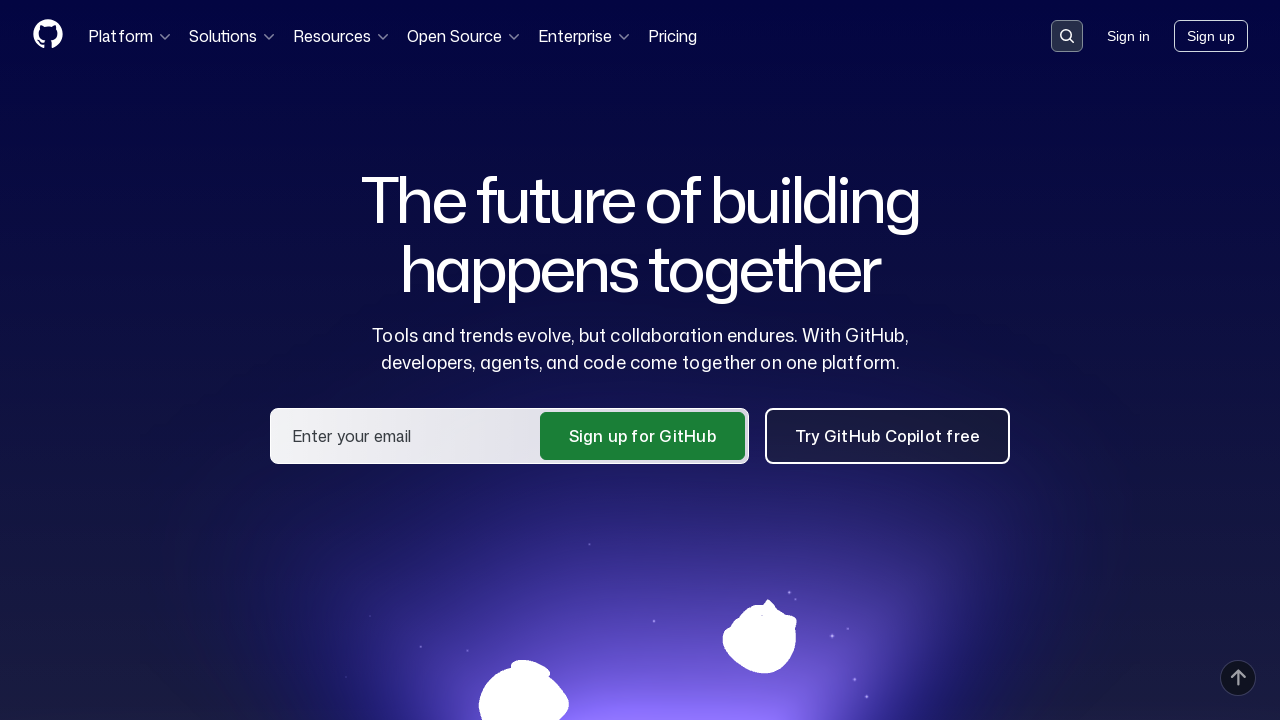

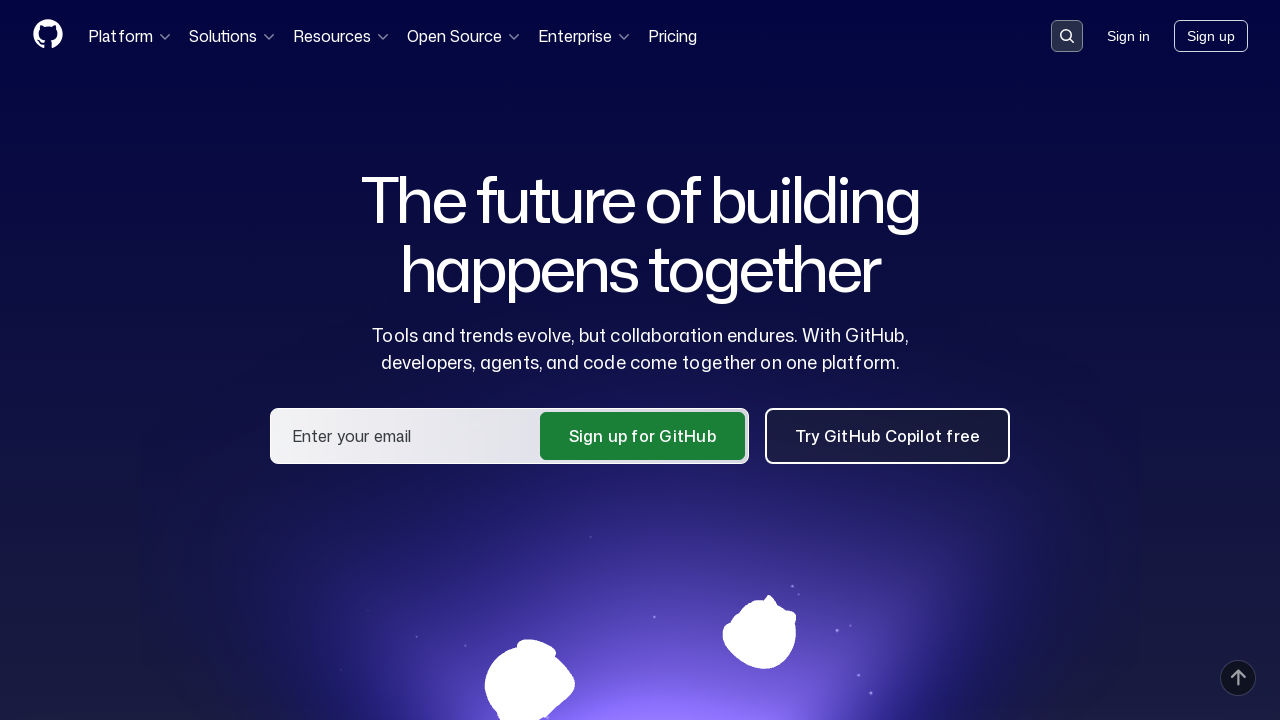